Tests checkbox handling by selecting the first four checkboxes, then unchecking all selected checkboxes on a test automation practice page

Starting URL: https://testautomationpractice.blogspot.com/

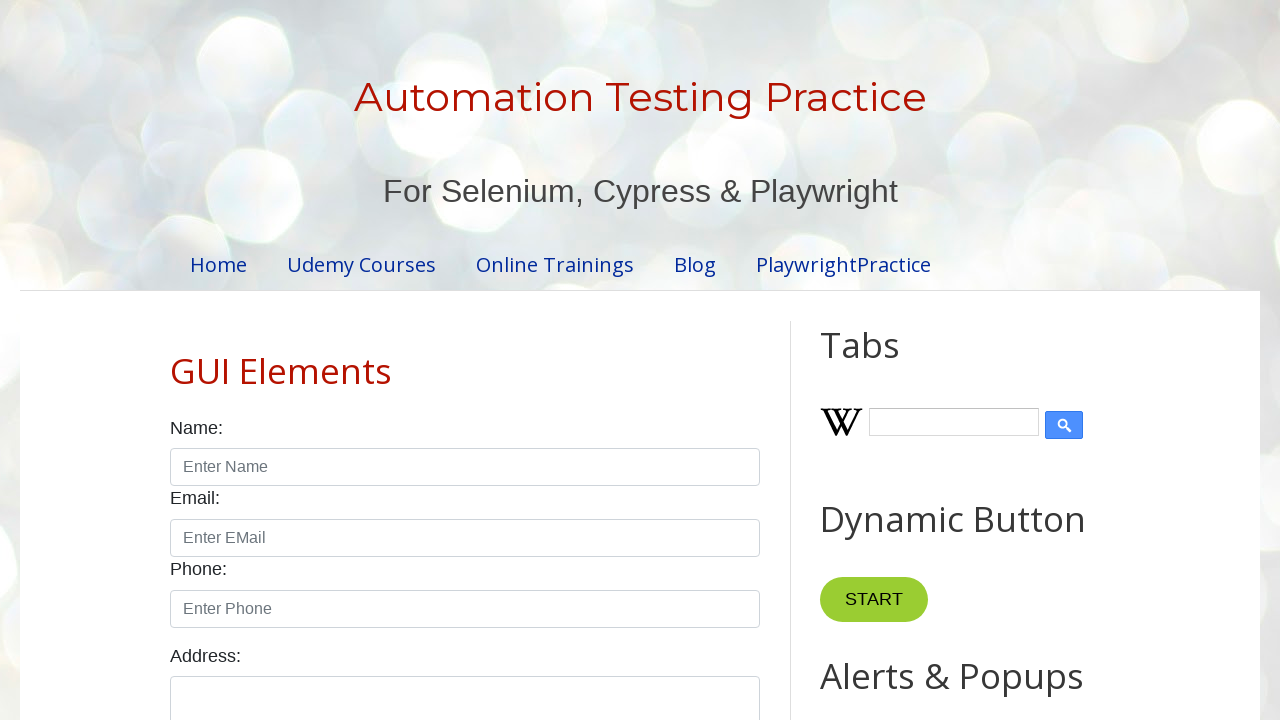

Waited for checkboxes to load on the page
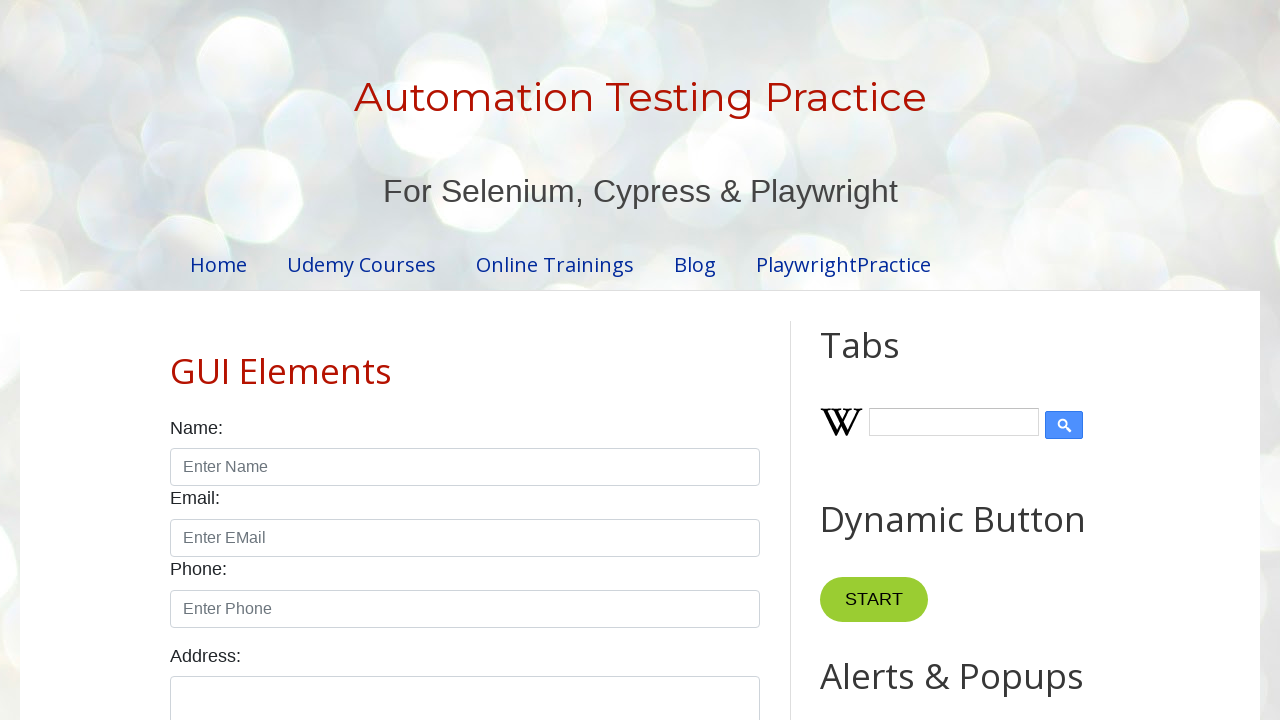

Located all checkbox elements
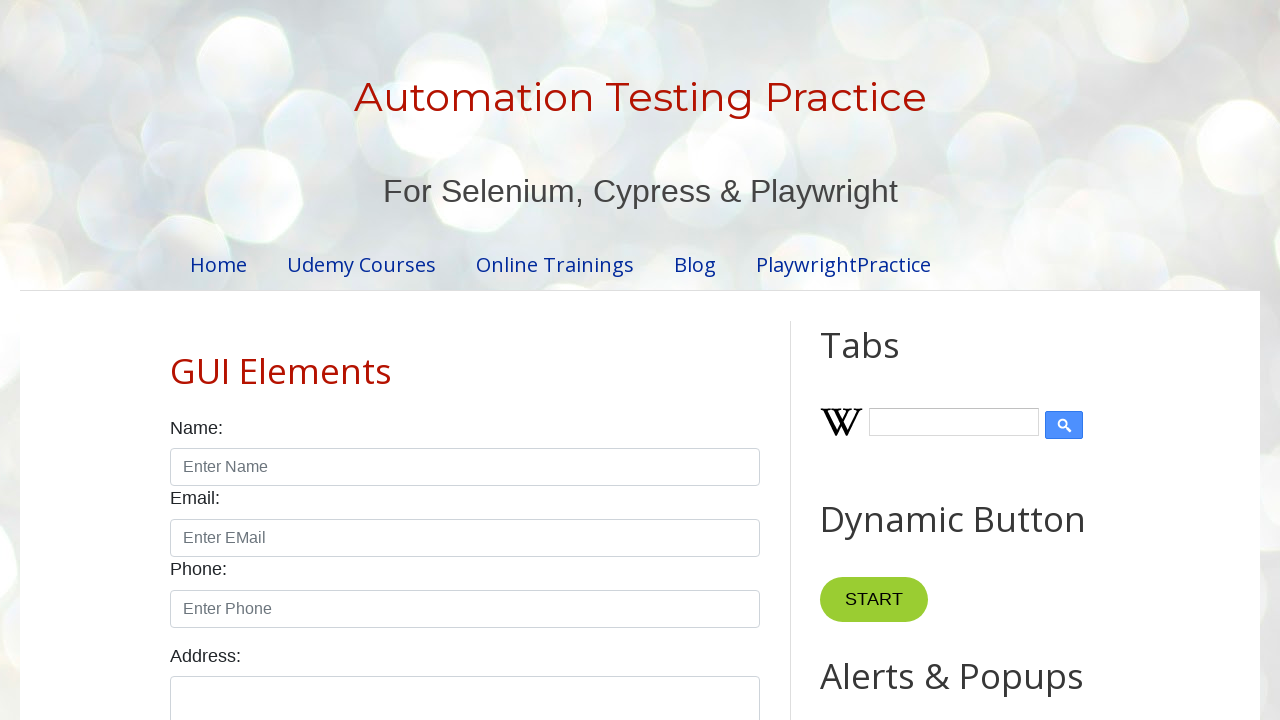

Counted 7 total checkboxes
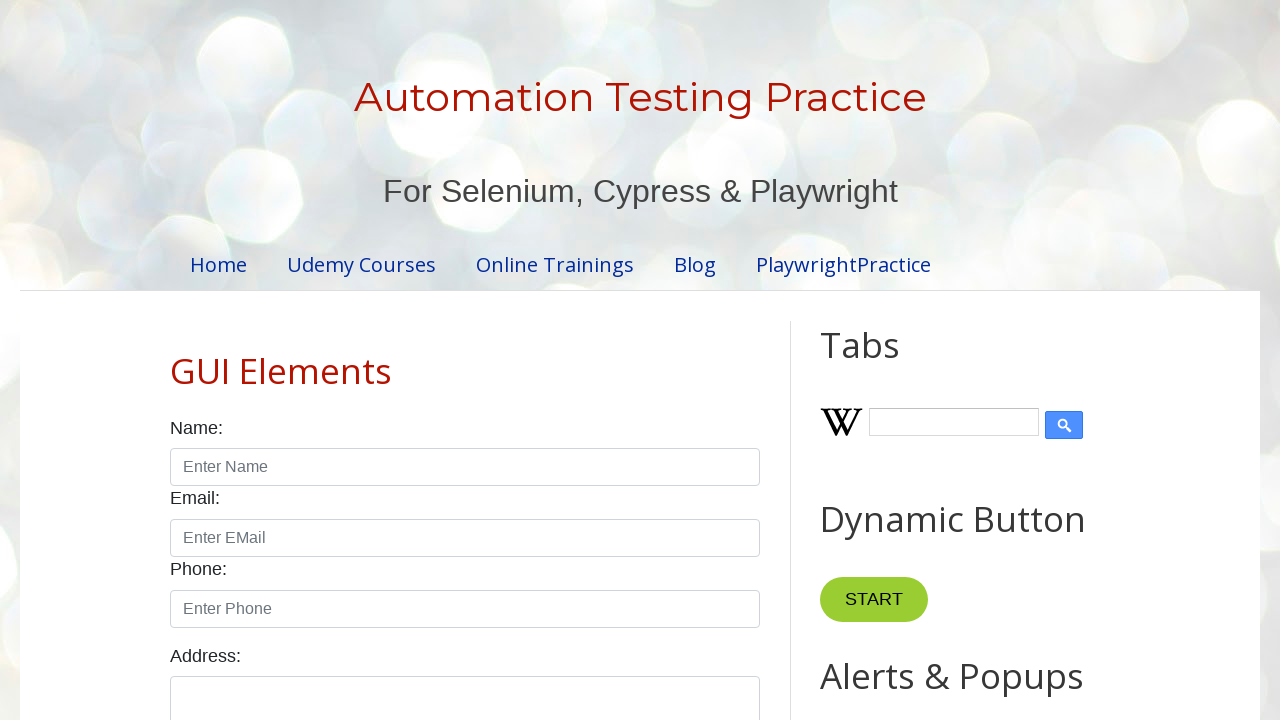

Checked checkbox 1 of the first 4 at (176, 360) on input.form-check-input[type='checkbox'] >> nth=0
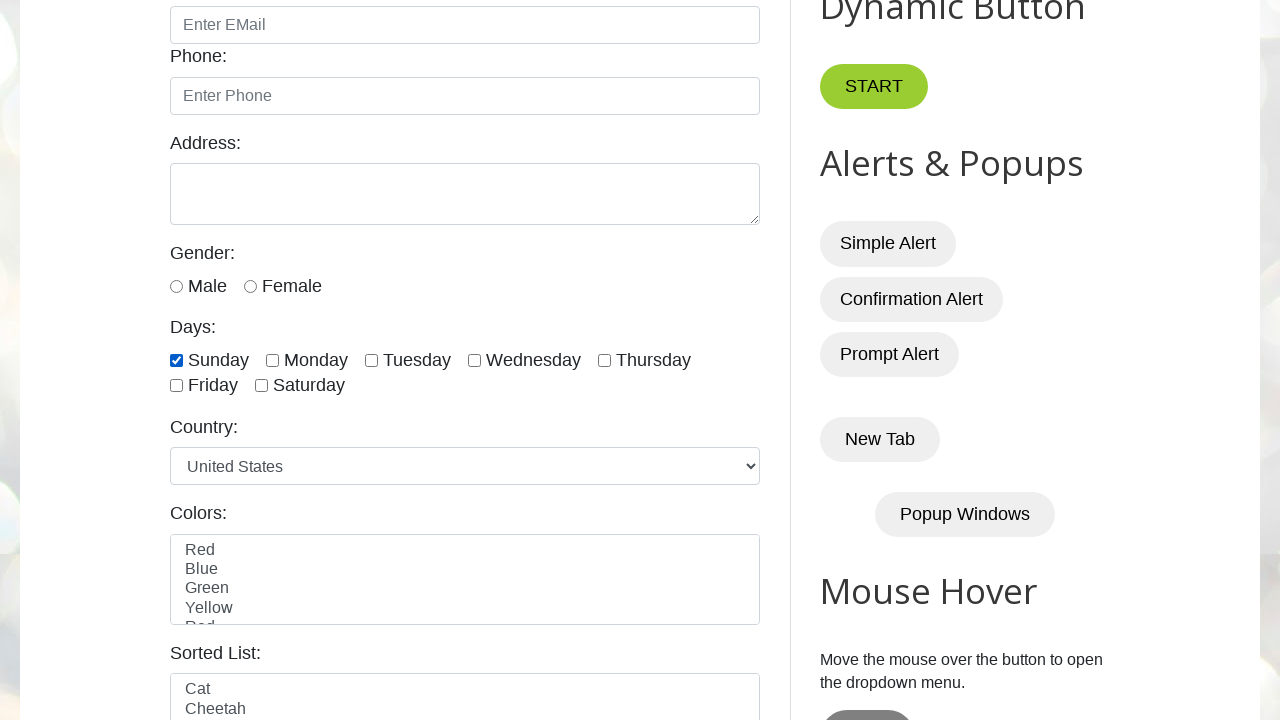

Checked checkbox 2 of the first 4 at (272, 360) on input.form-check-input[type='checkbox'] >> nth=1
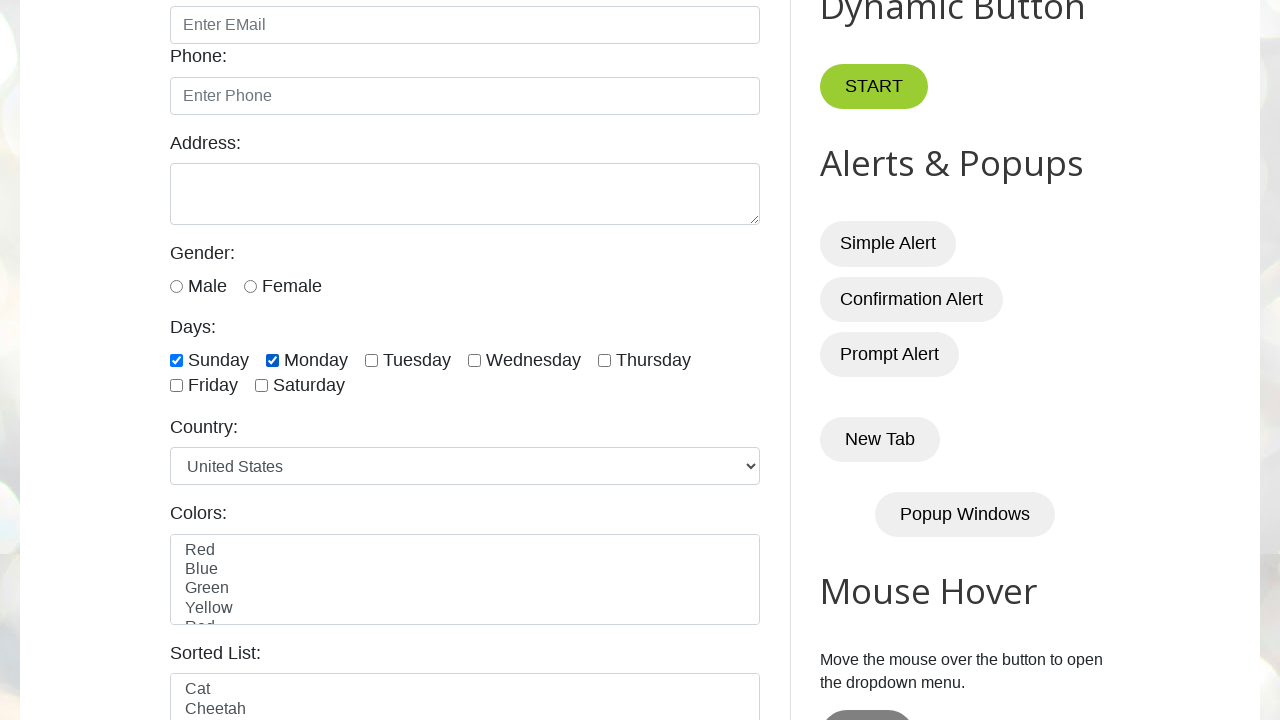

Checked checkbox 3 of the first 4 at (372, 360) on input.form-check-input[type='checkbox'] >> nth=2
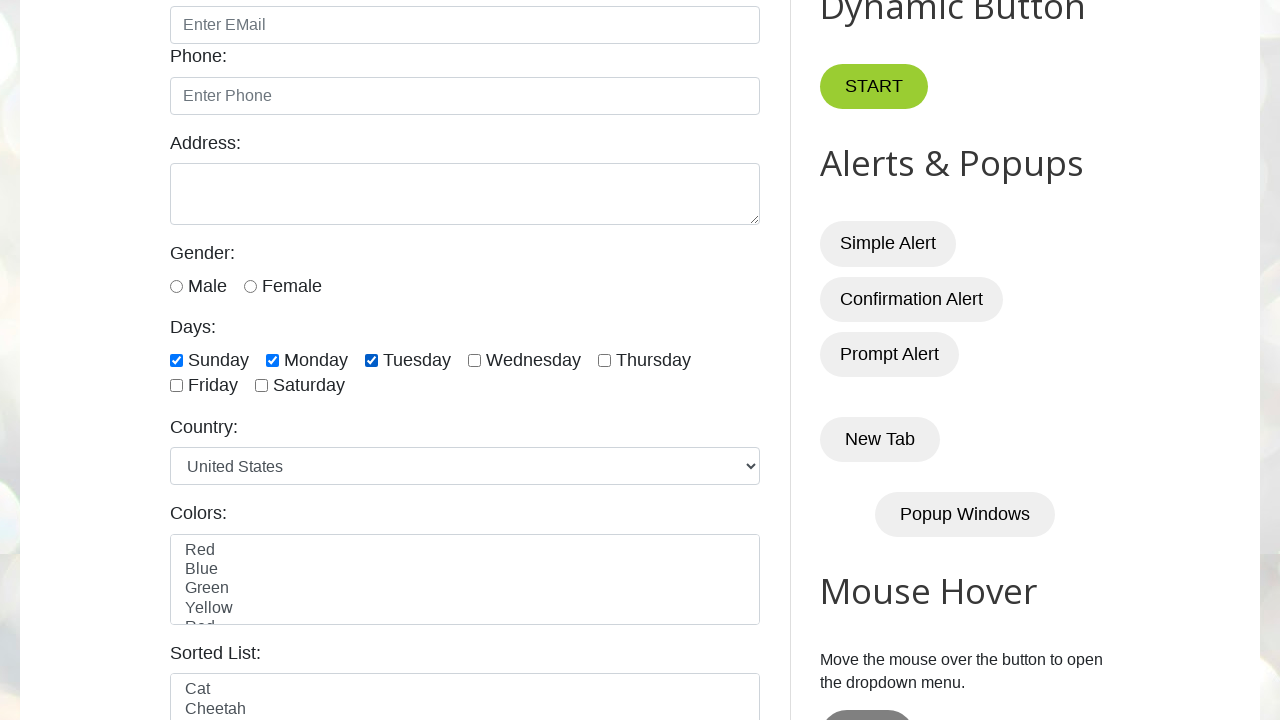

Checked checkbox 4 of the first 4 at (474, 360) on input.form-check-input[type='checkbox'] >> nth=3
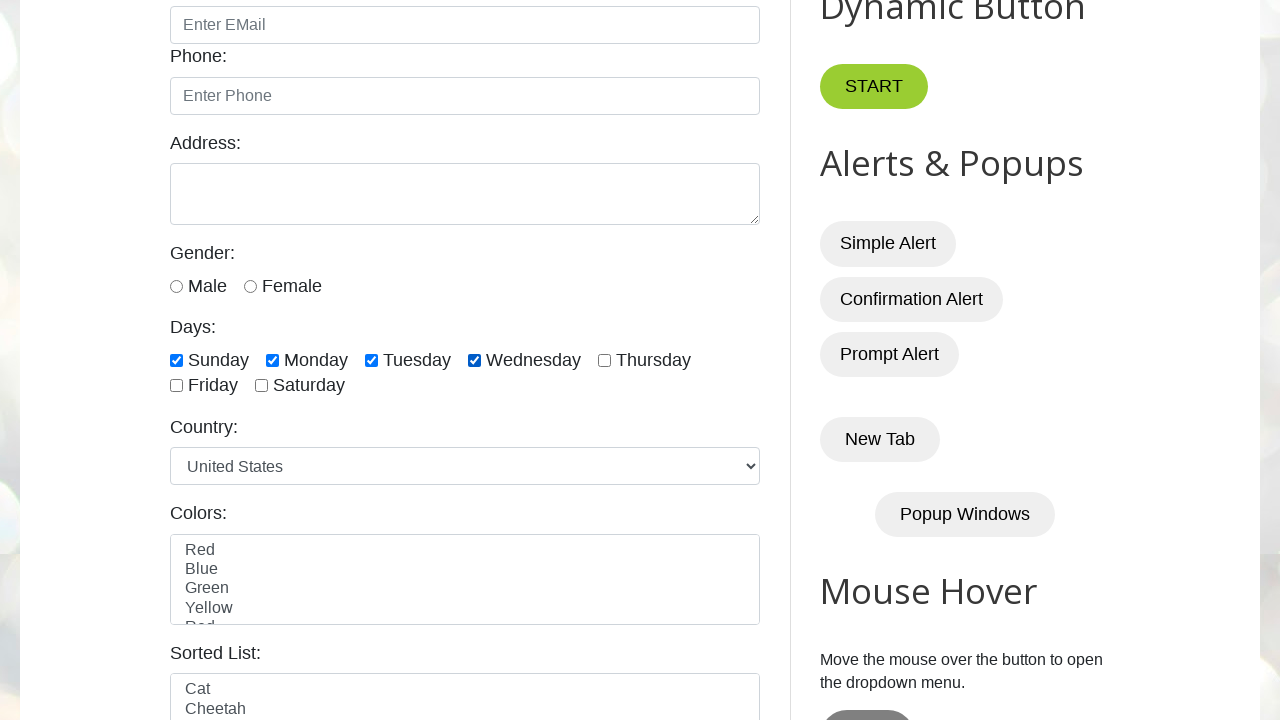

Waited 1 second to observe checkbox selections
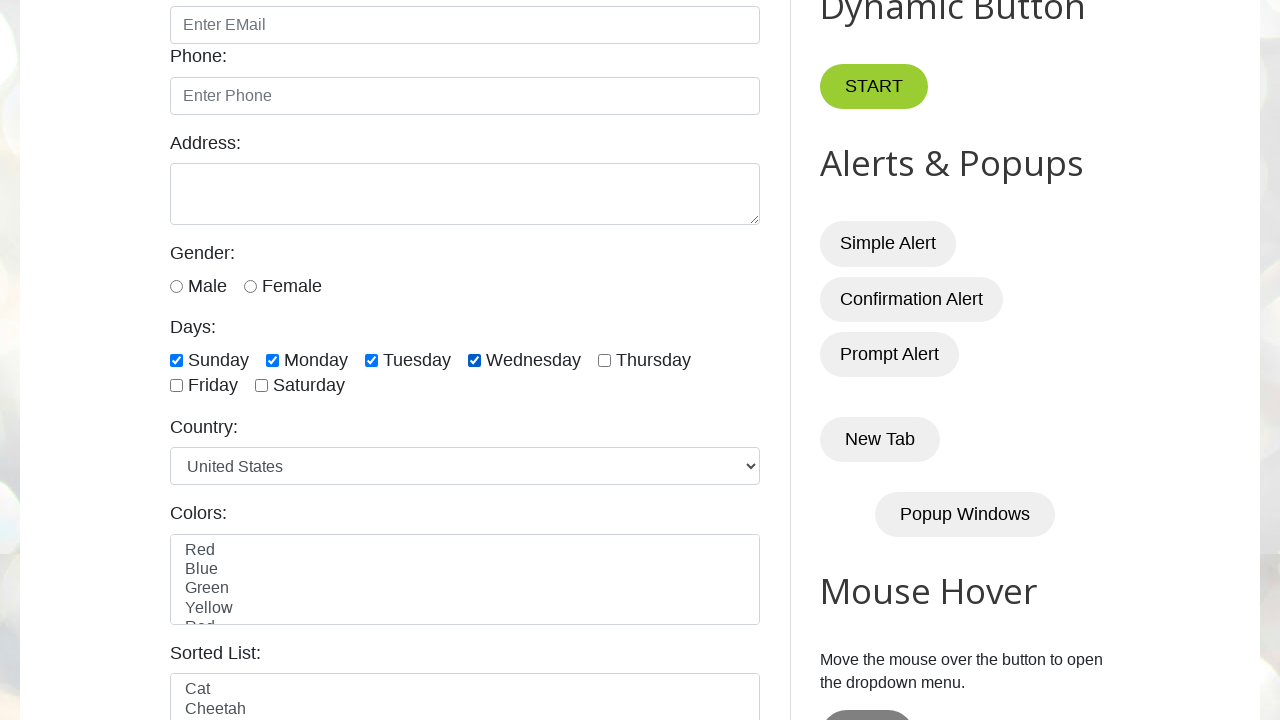

Unchecked checkbox 1 at (176, 360) on input.form-check-input[type='checkbox'] >> nth=0
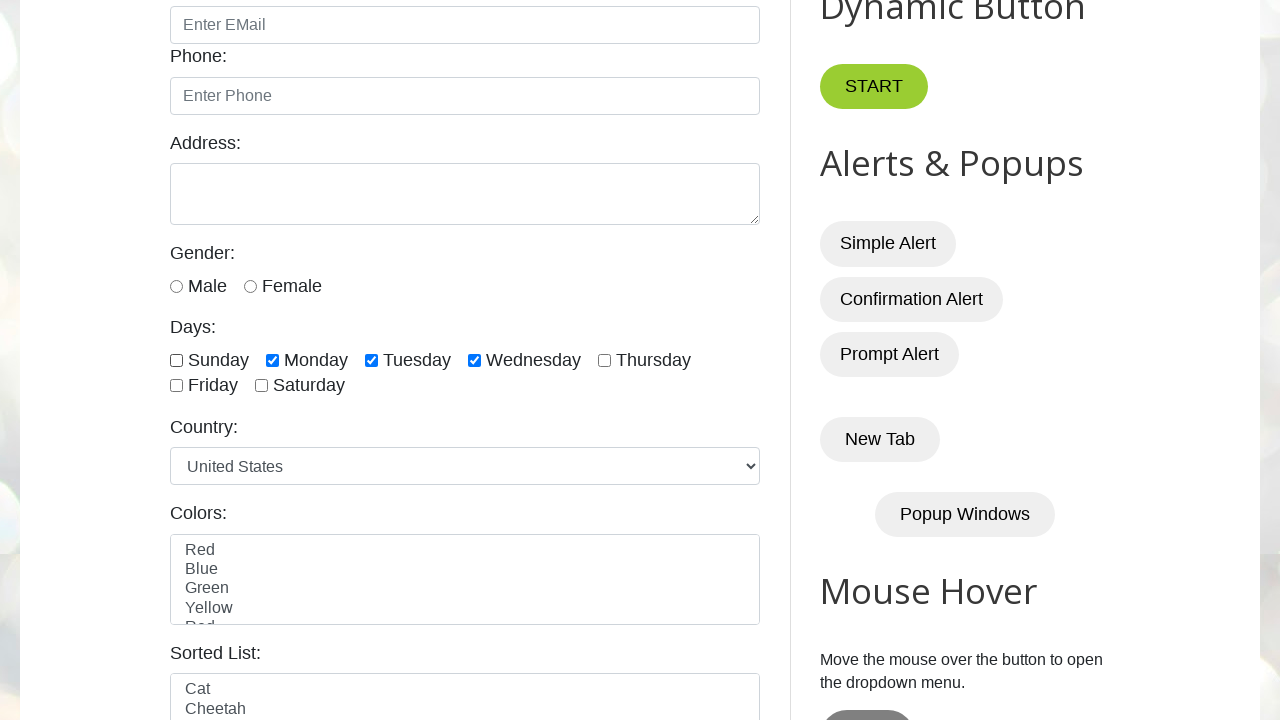

Unchecked checkbox 2 at (272, 360) on input.form-check-input[type='checkbox'] >> nth=1
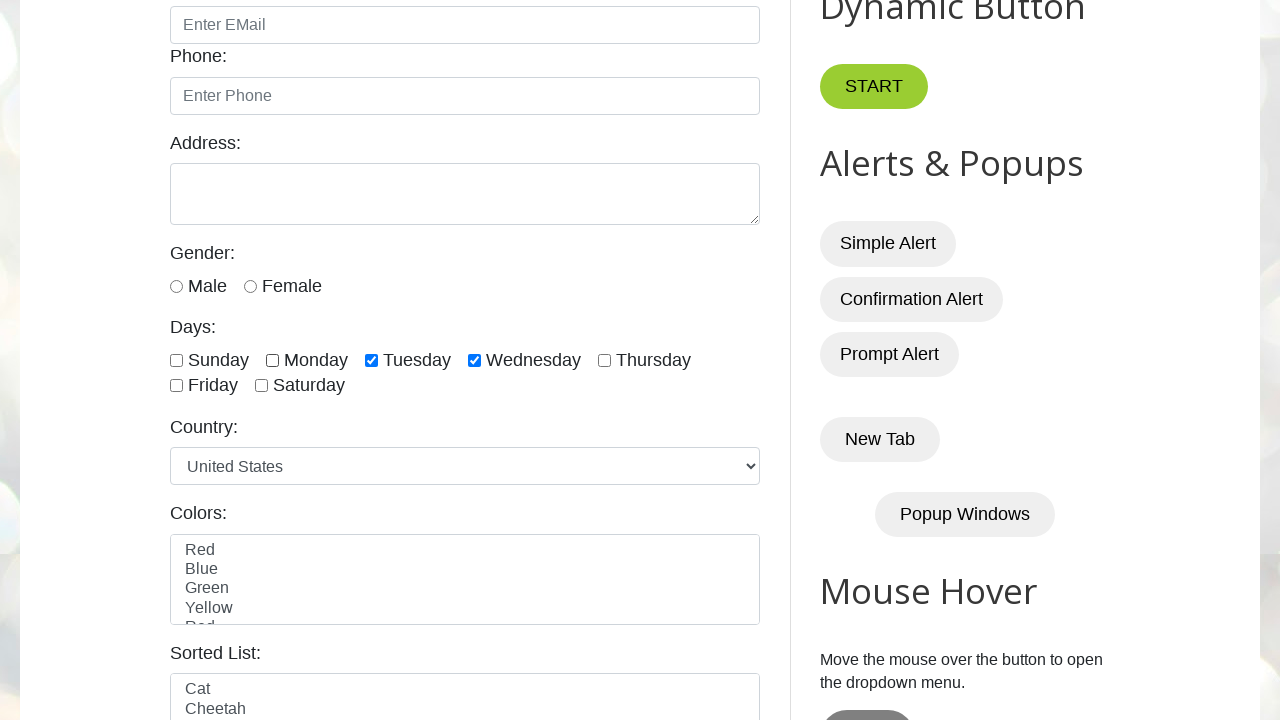

Unchecked checkbox 3 at (372, 360) on input.form-check-input[type='checkbox'] >> nth=2
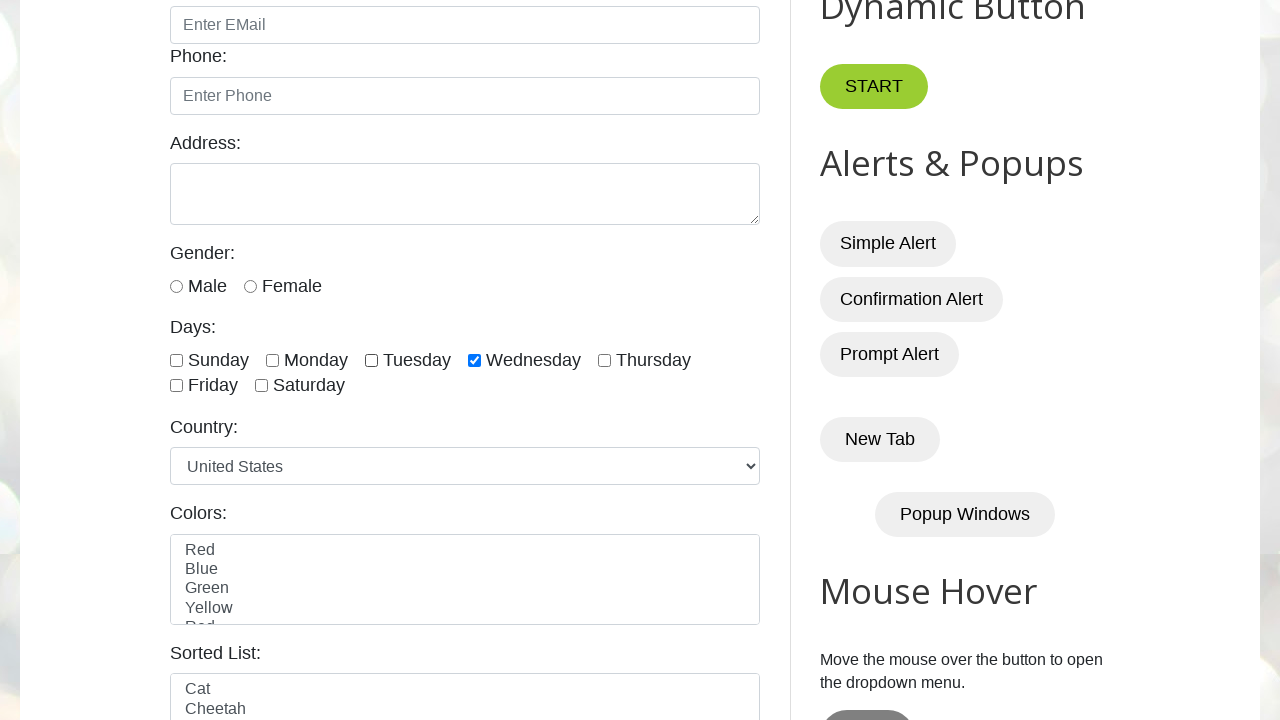

Unchecked checkbox 4 at (474, 360) on input.form-check-input[type='checkbox'] >> nth=3
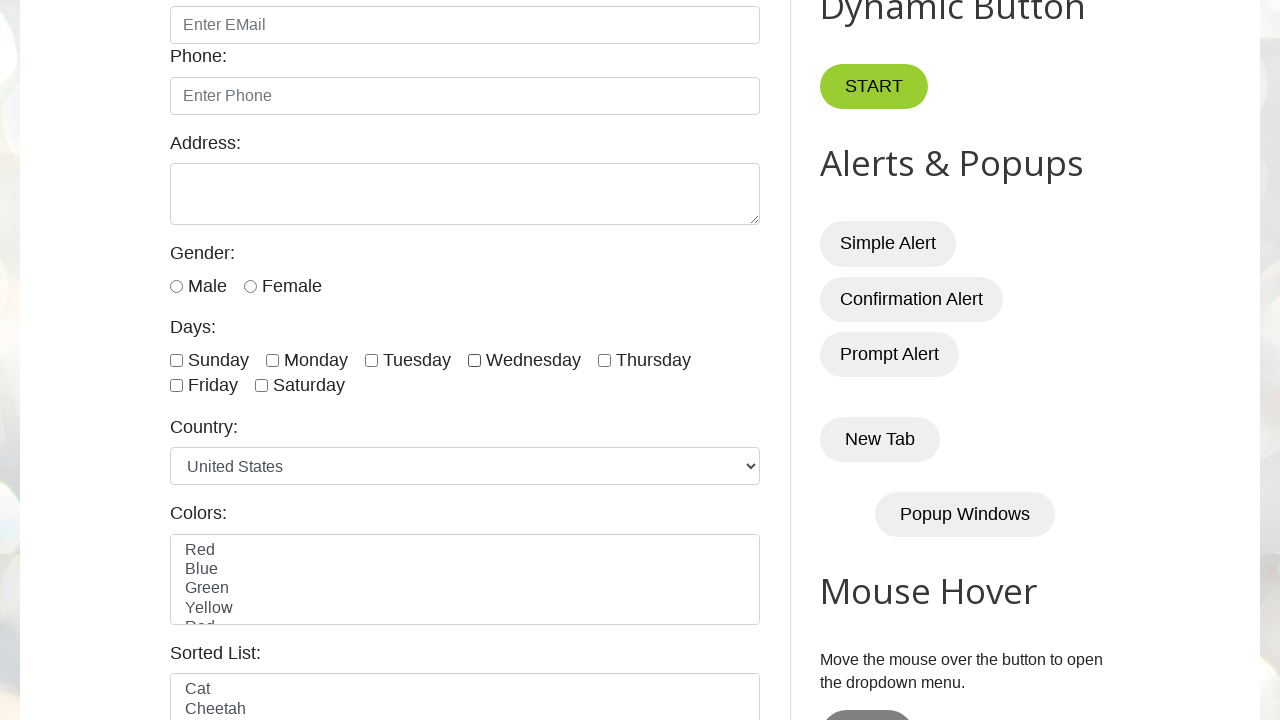

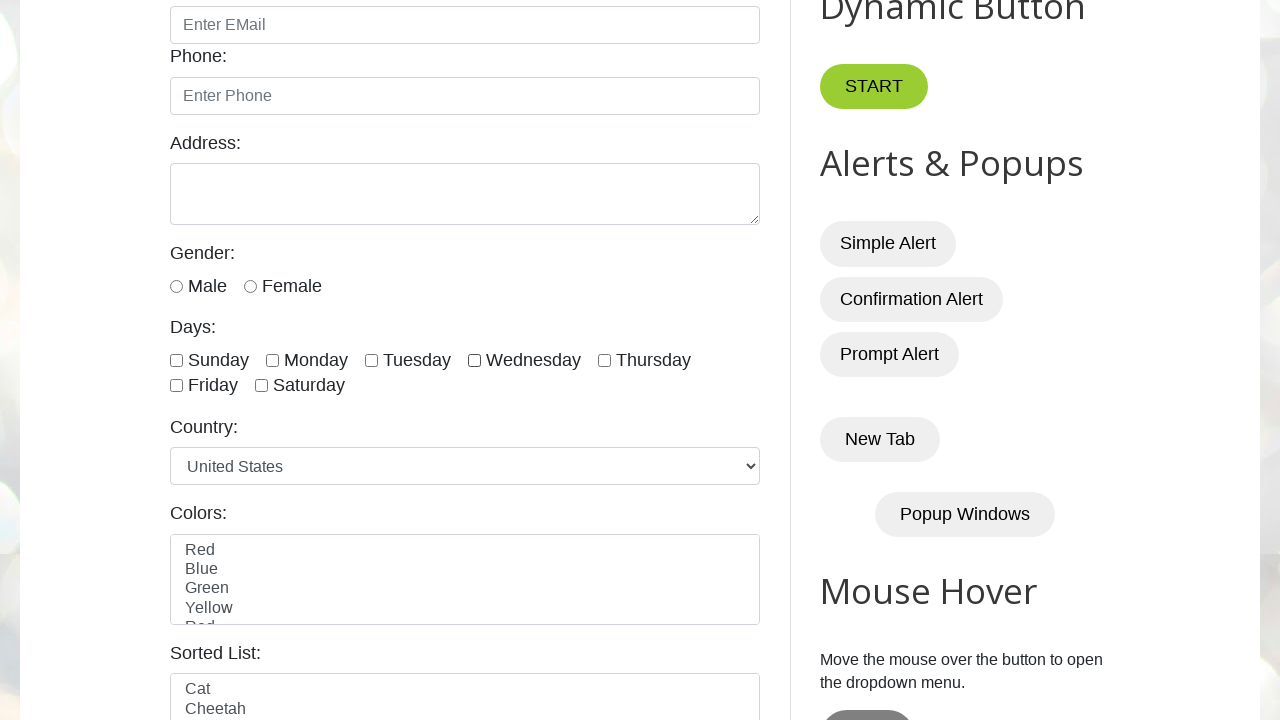